Tests login form error validation by entering invalid credentials and verifying the error message is displayed correctly

Starting URL: https://www.saucedemo.com/

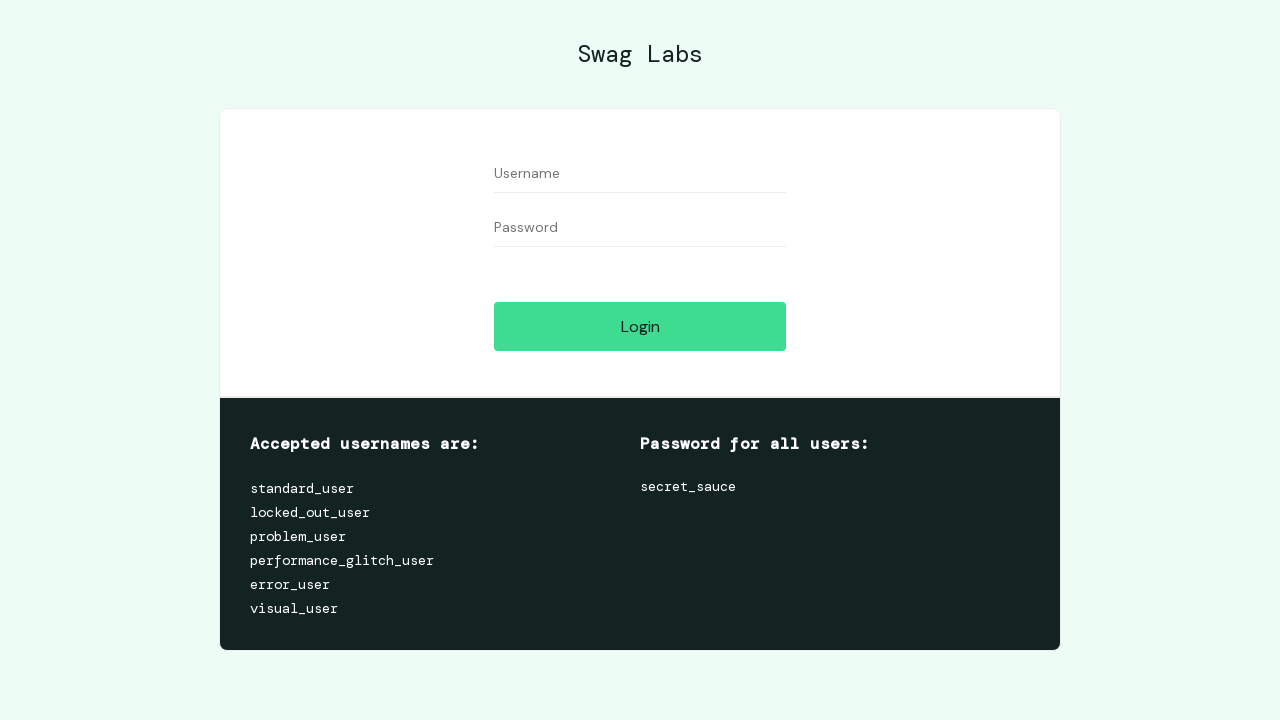

Entered invalid username 'Java' in the username field on //input[@id='user-name']
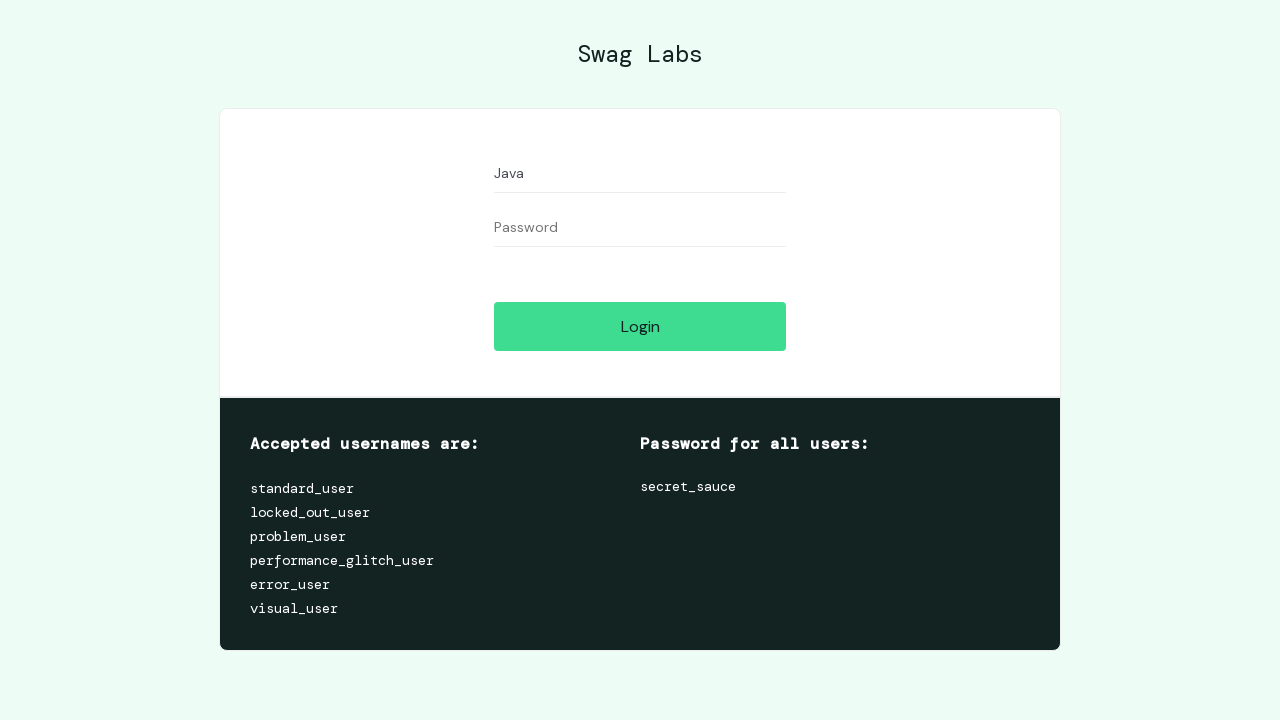

Entered invalid password 'Selenium' in the password field on //input[@id='password']
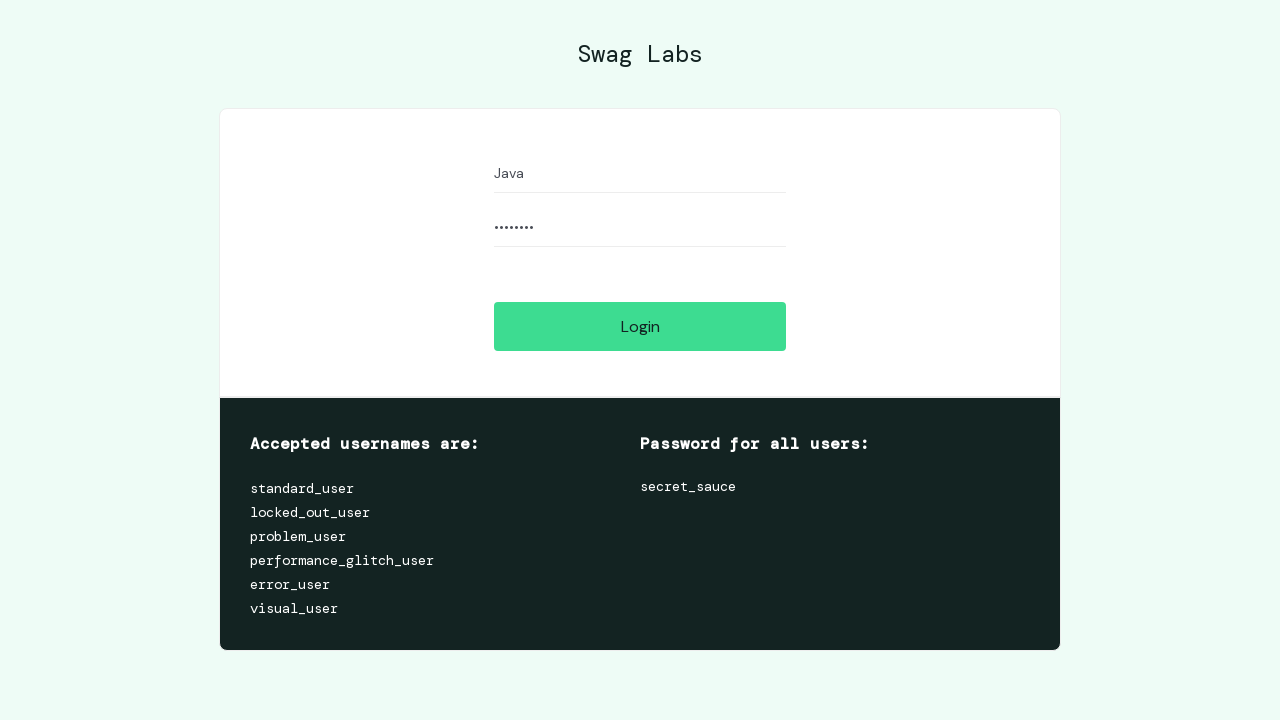

Clicked login button with invalid credentials at (640, 326) on xpath=//input[@id='login-button']
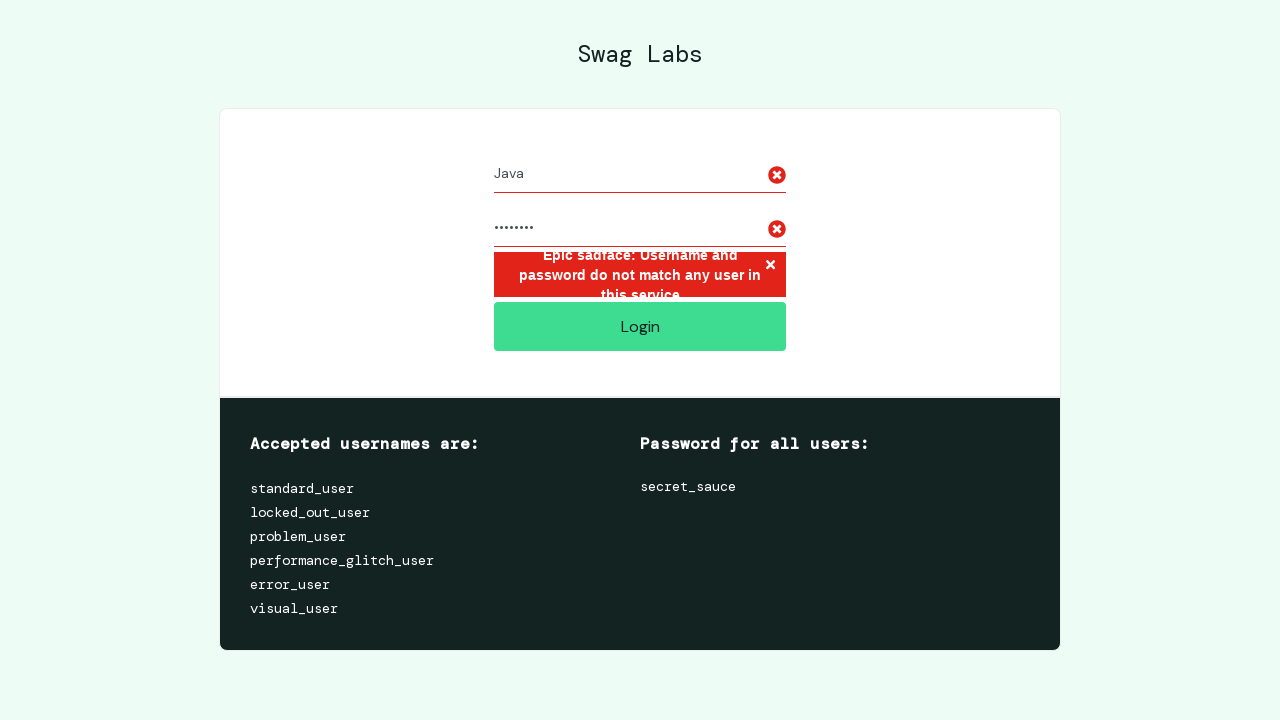

Error message element appeared on the page
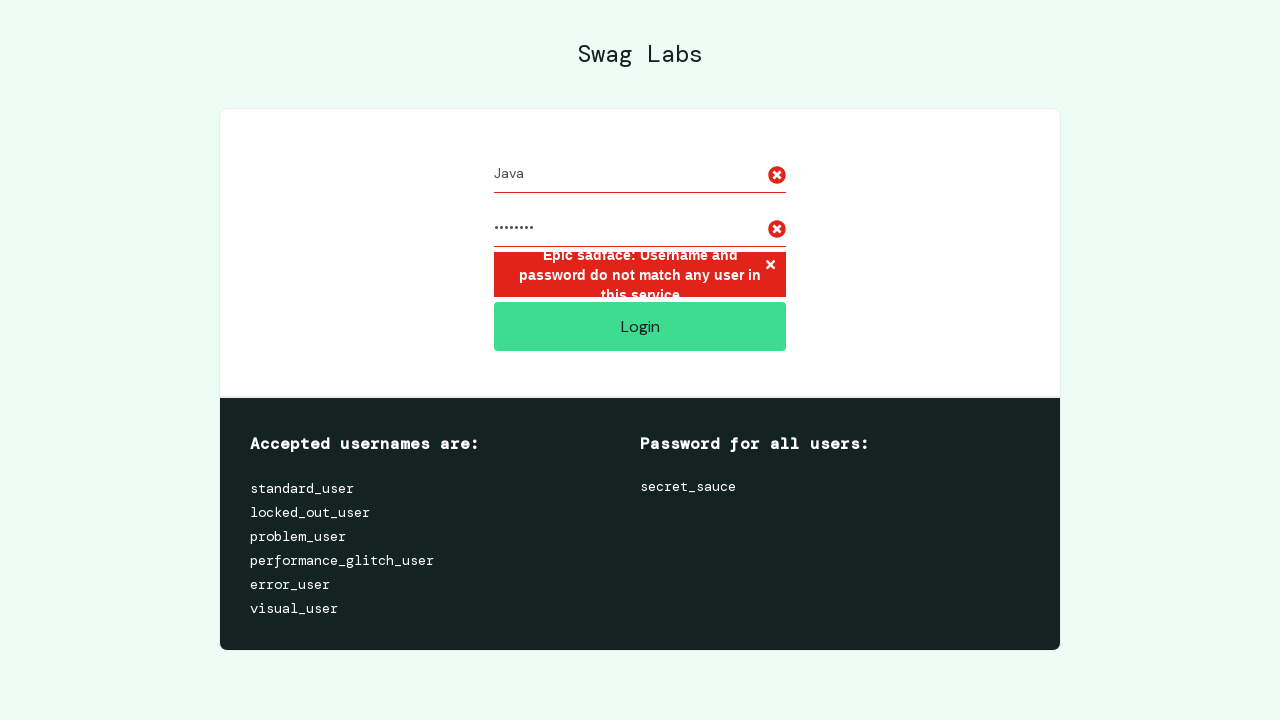

Located error message element
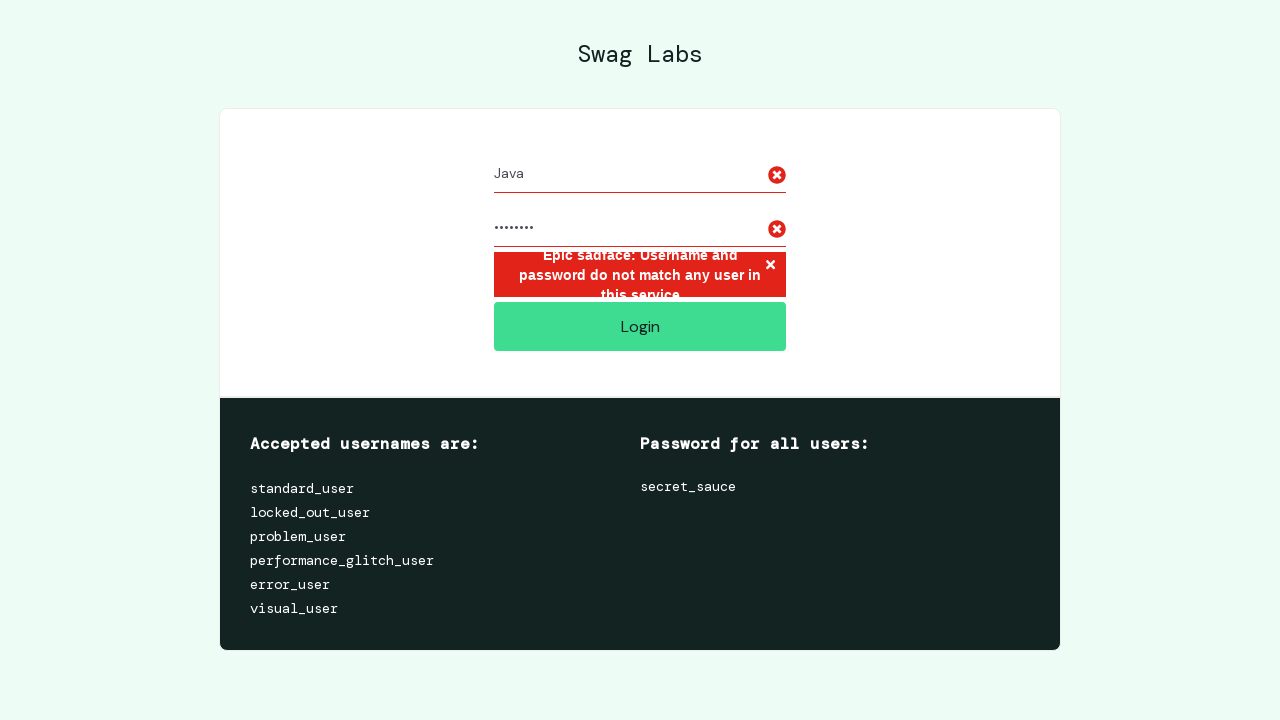

Verified error message is visible - login form error validation test passed
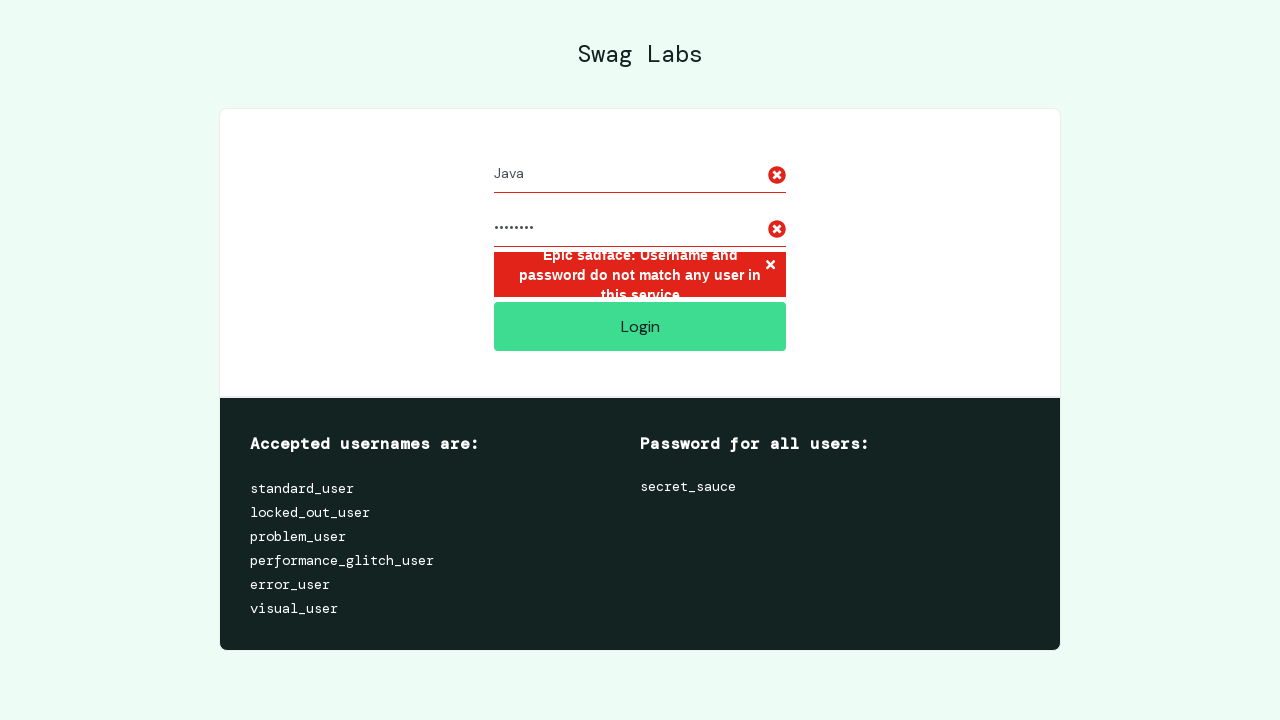

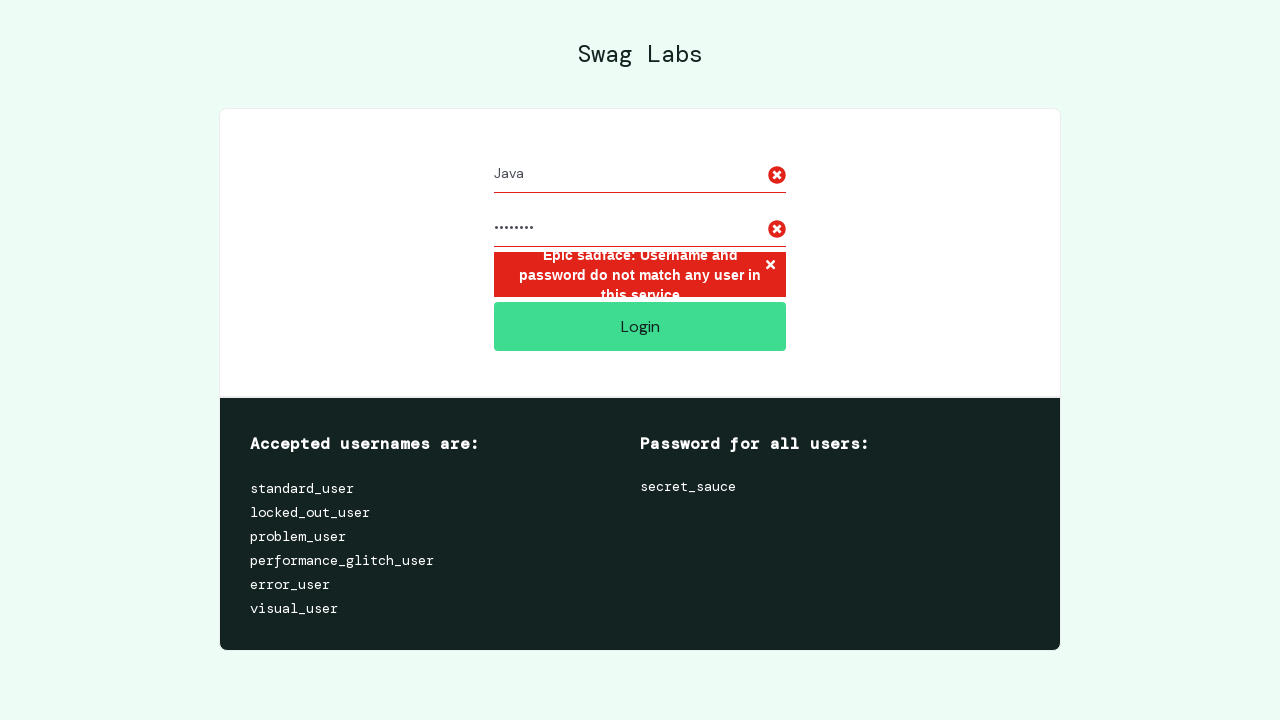